Tests form element properties including visibility, enabled state, and checkbox selection on a demo login page

Starting URL: https://demo.applitools.com

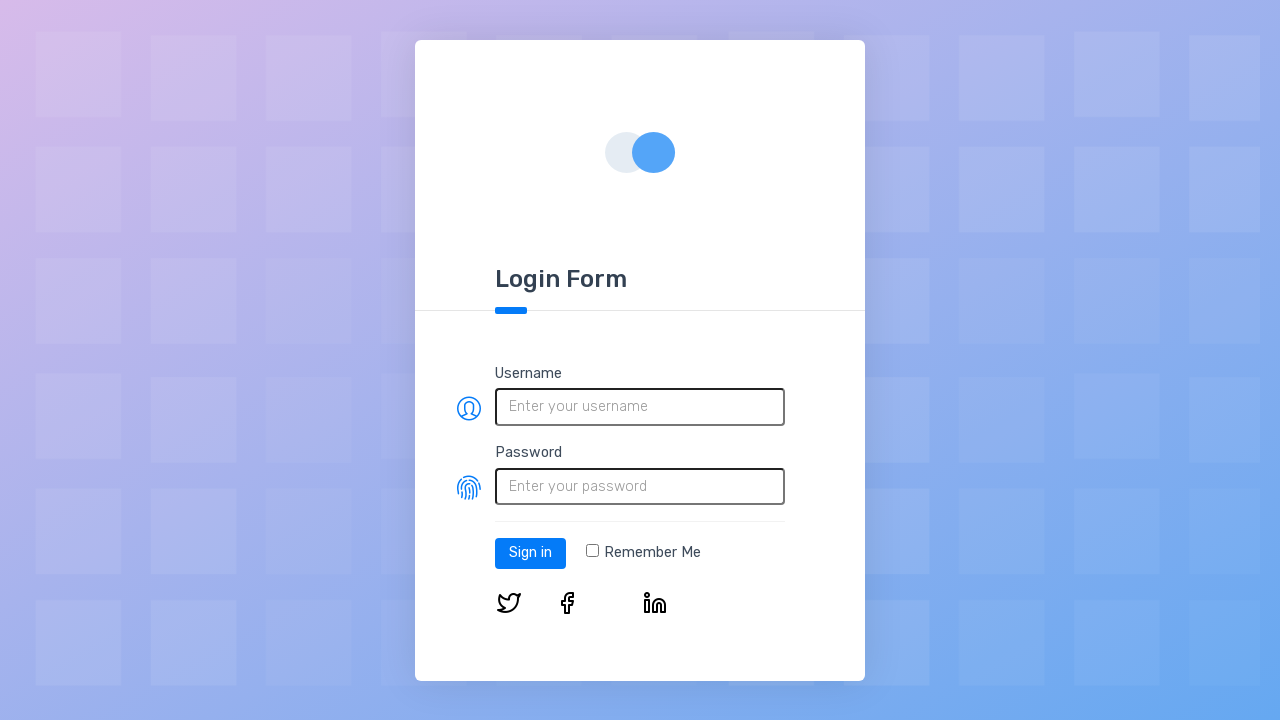

Located username input field by ID
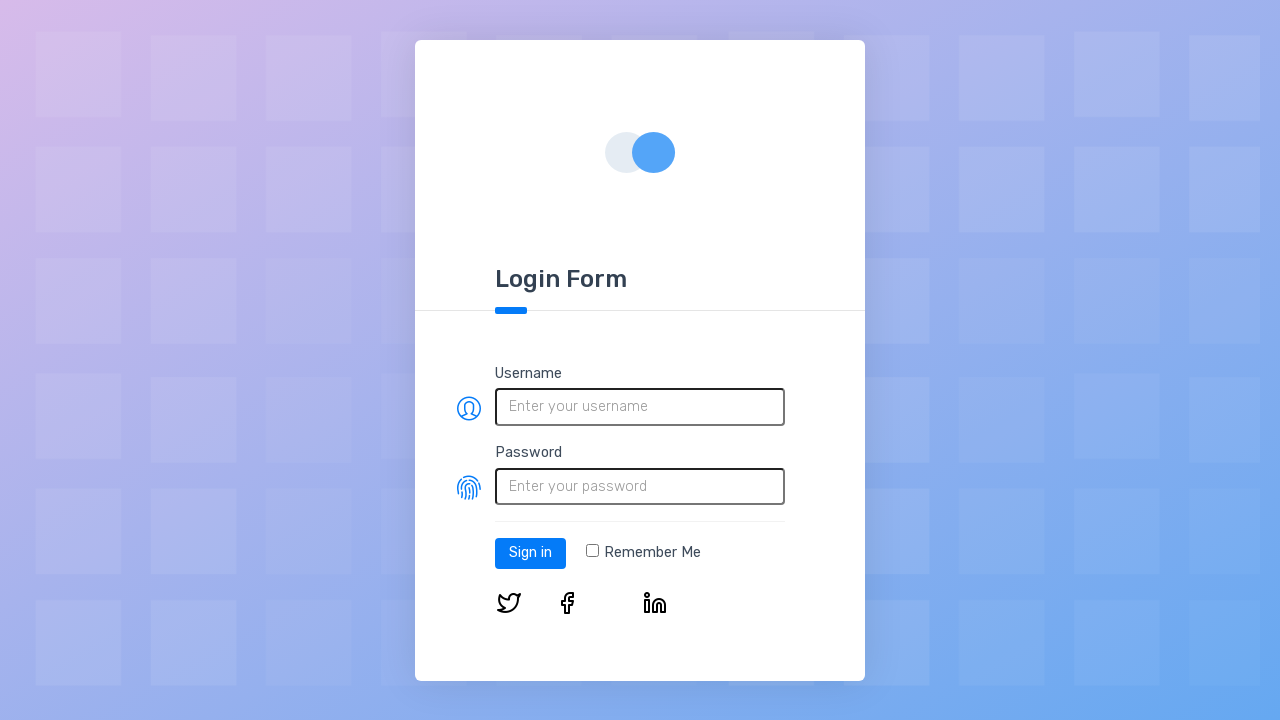

Located checkbox element by type
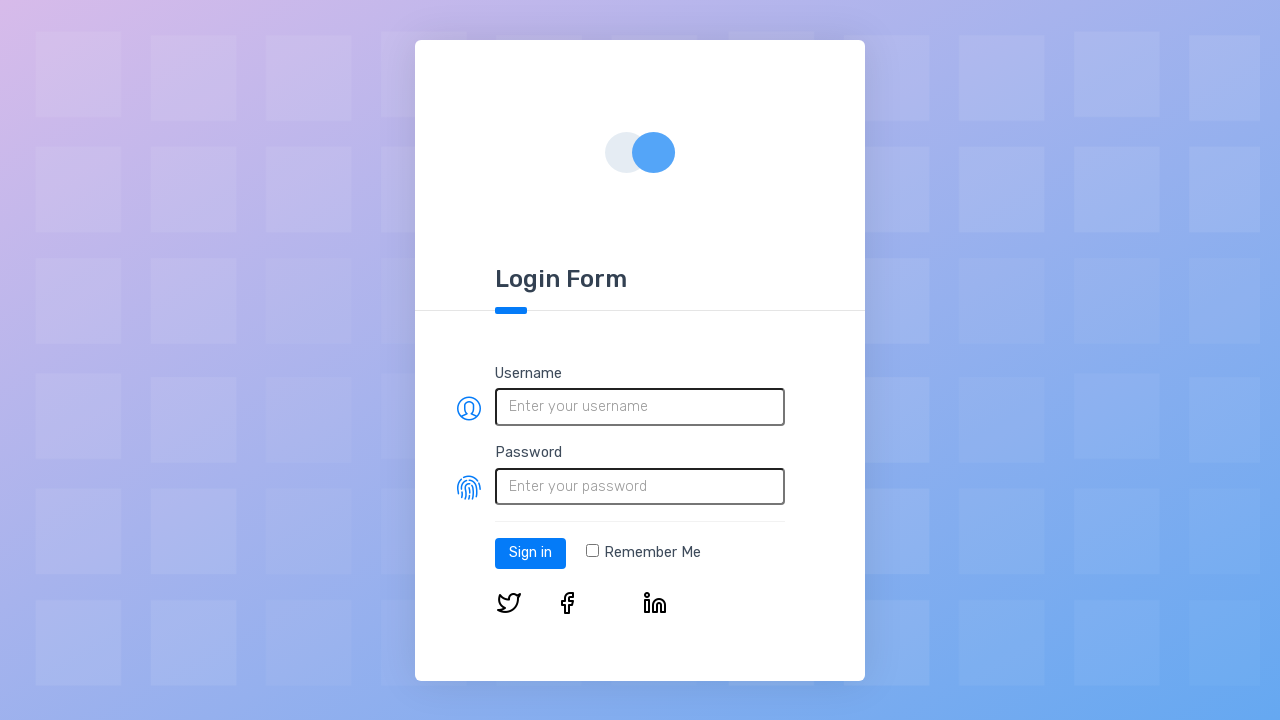

Verified username field is visible
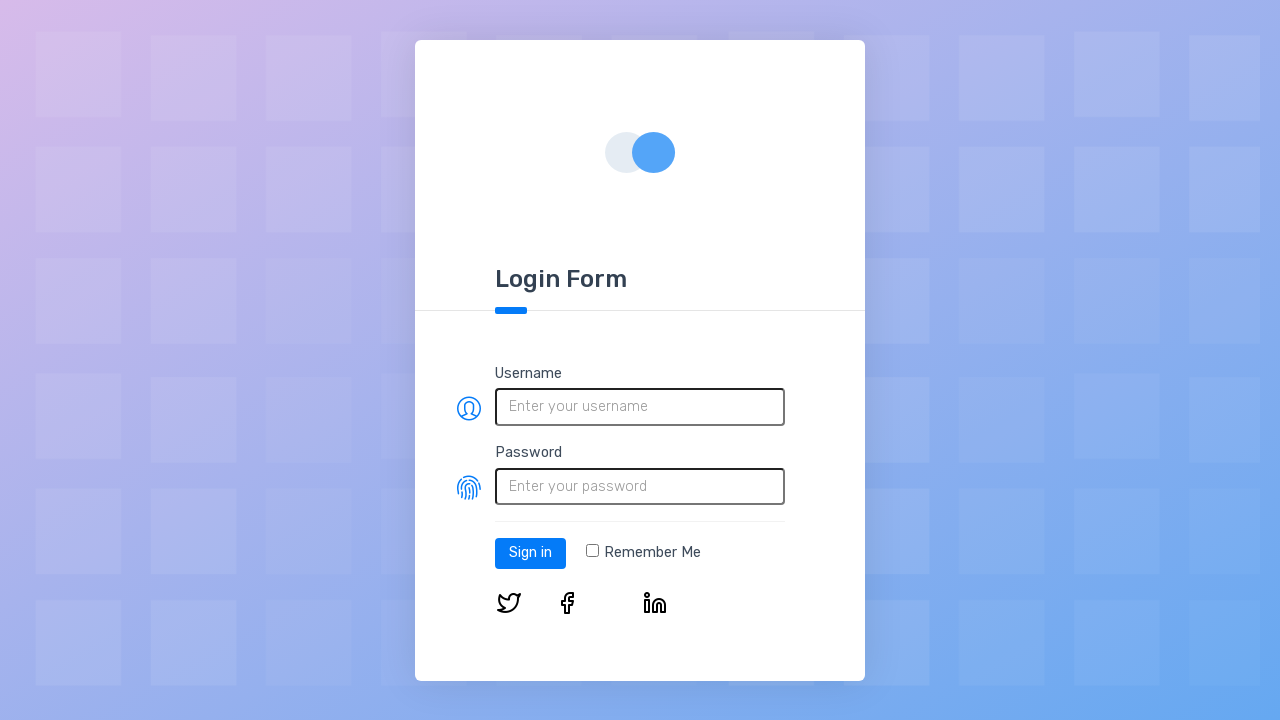

Verified checkbox element is visible
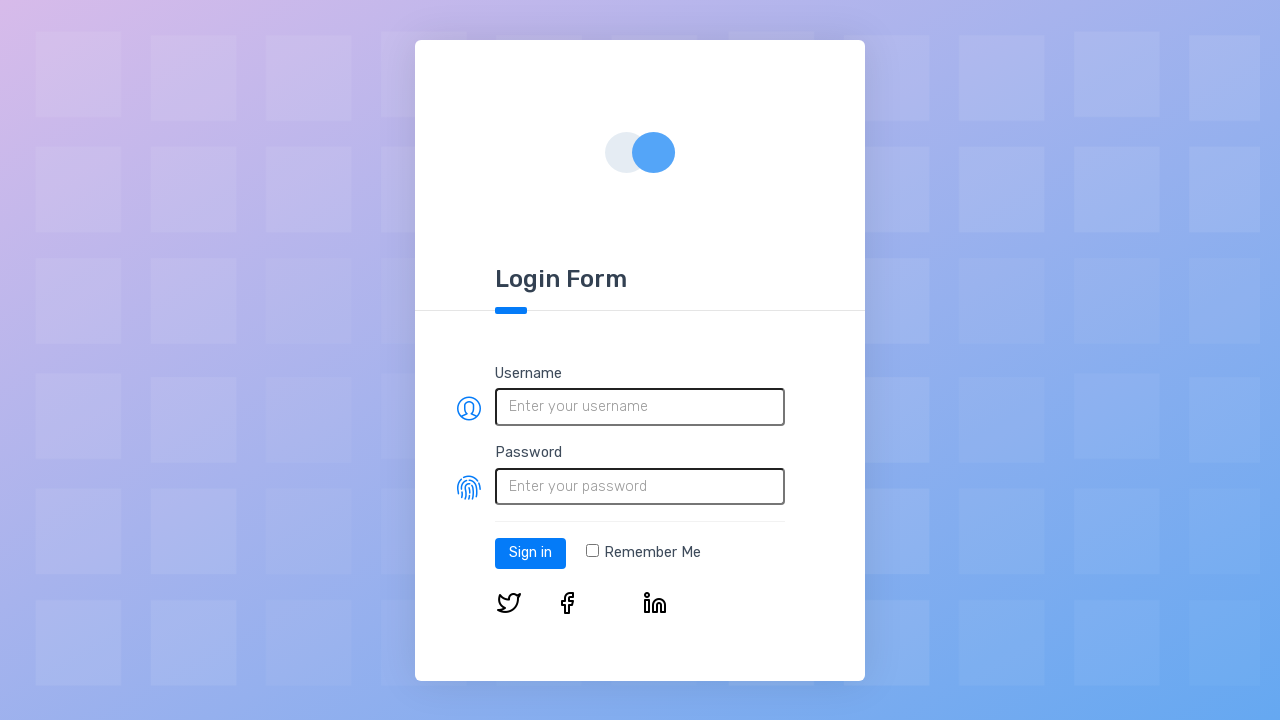

Verified username field is enabled
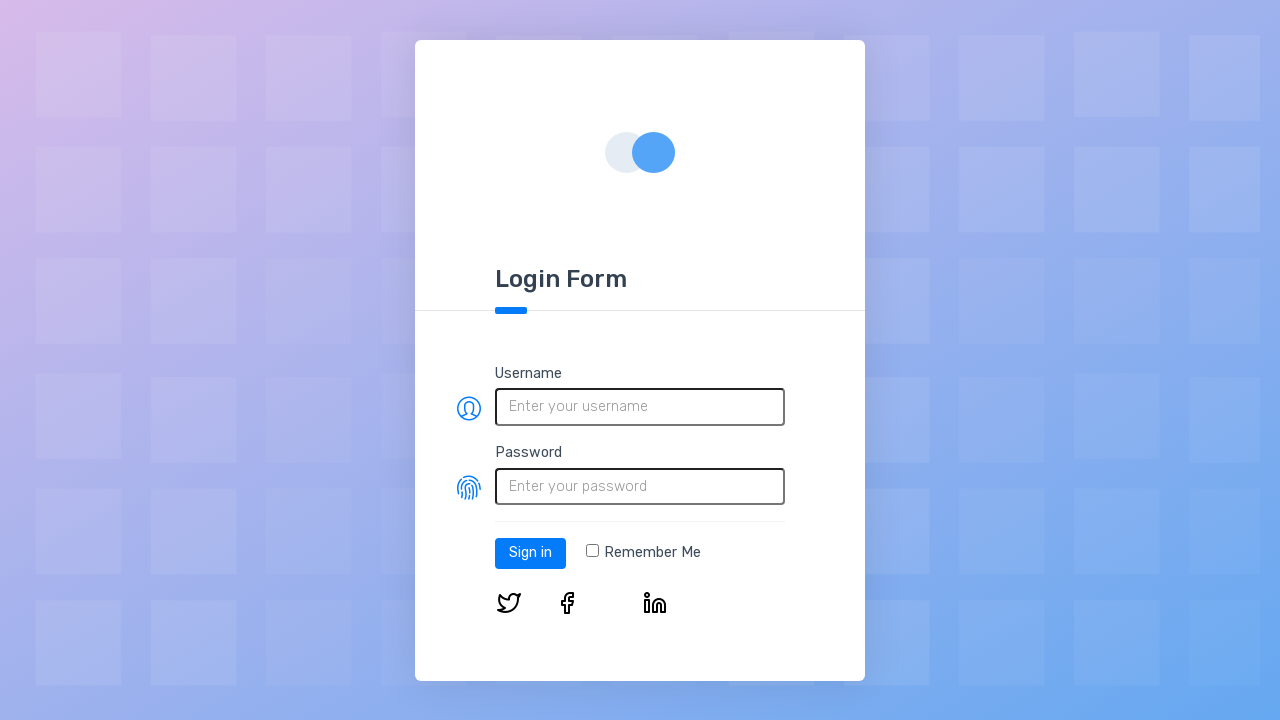

Verified checkbox element is enabled
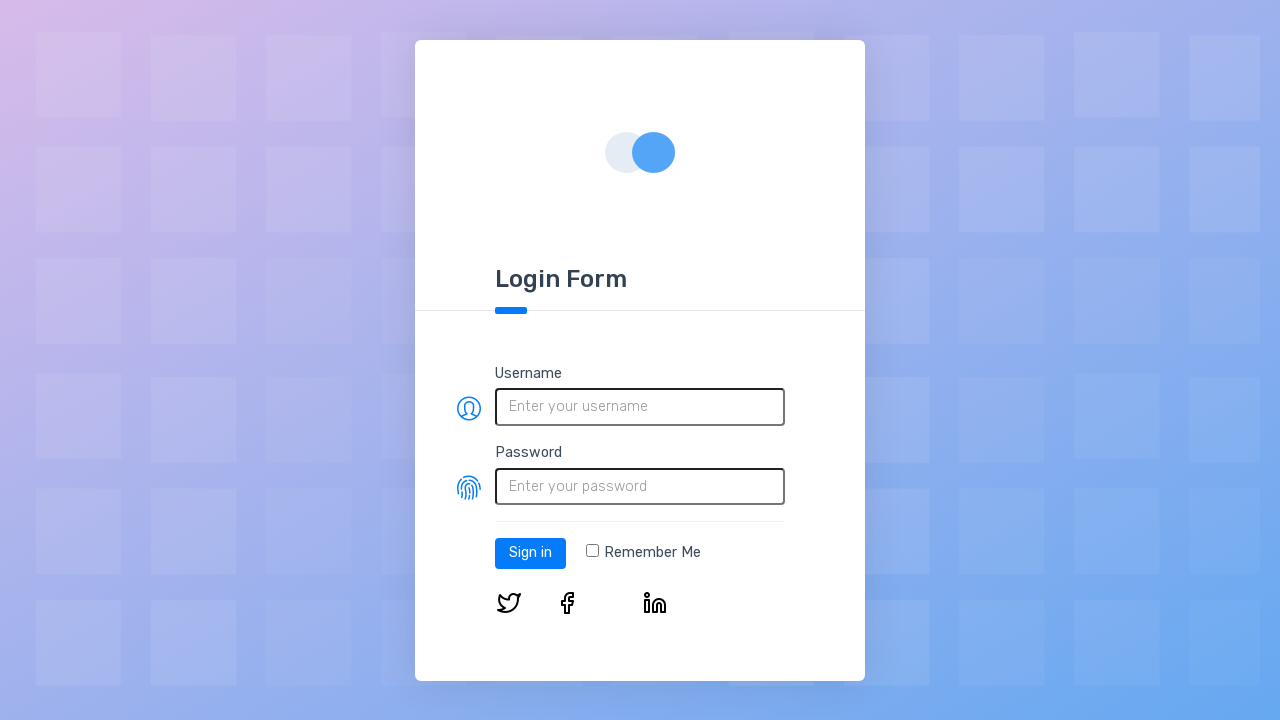

Verified checkbox is not initially selected
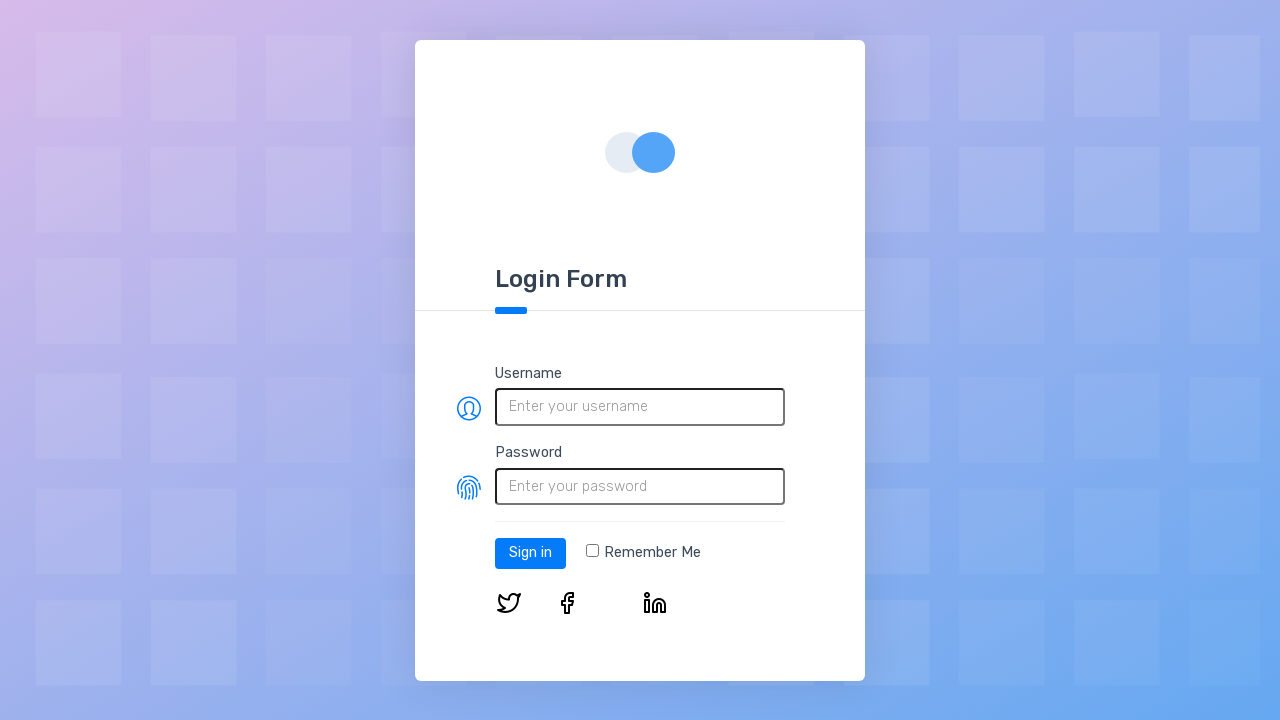

Clicked checkbox to select it at (592, 551) on input[type='checkbox']
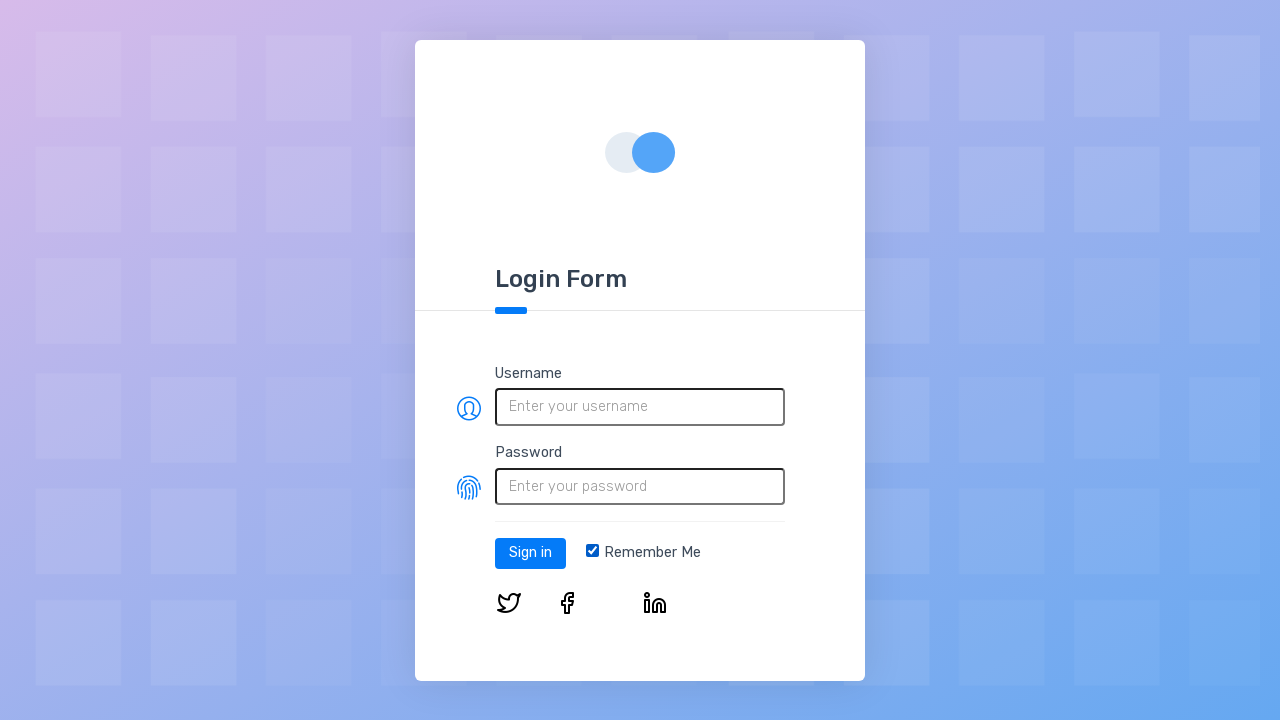

Verified checkbox is now selected
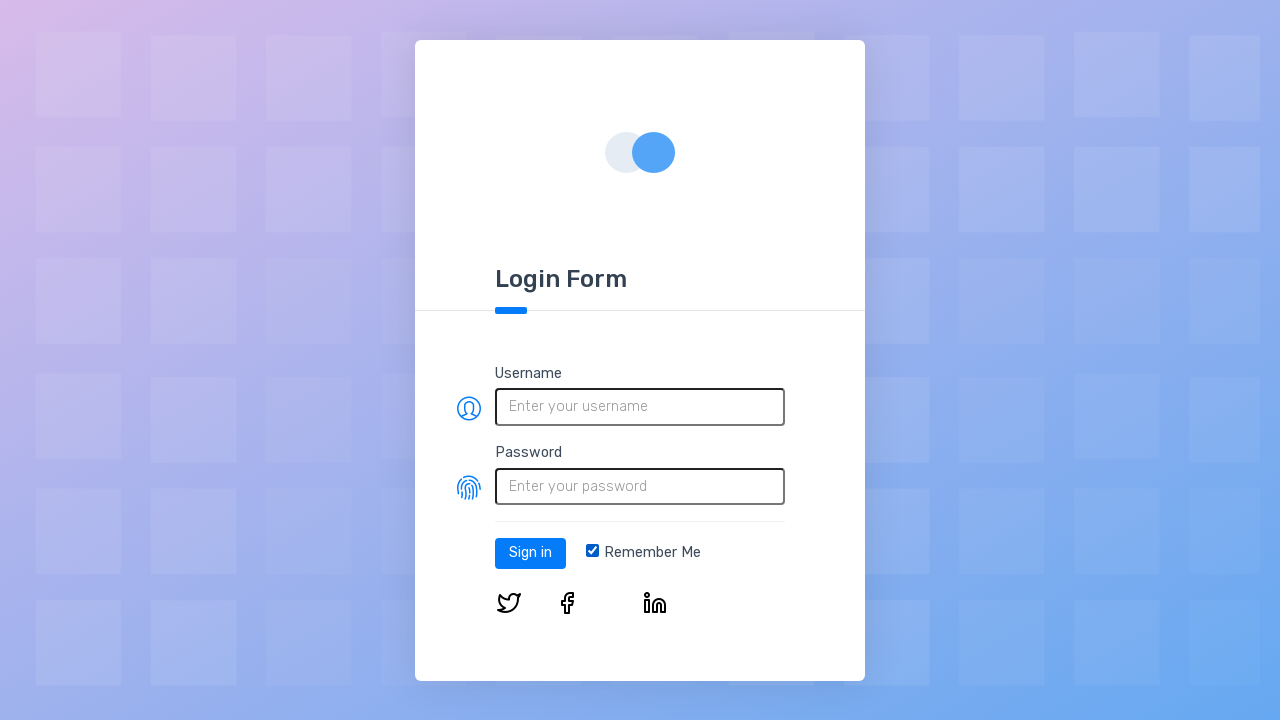

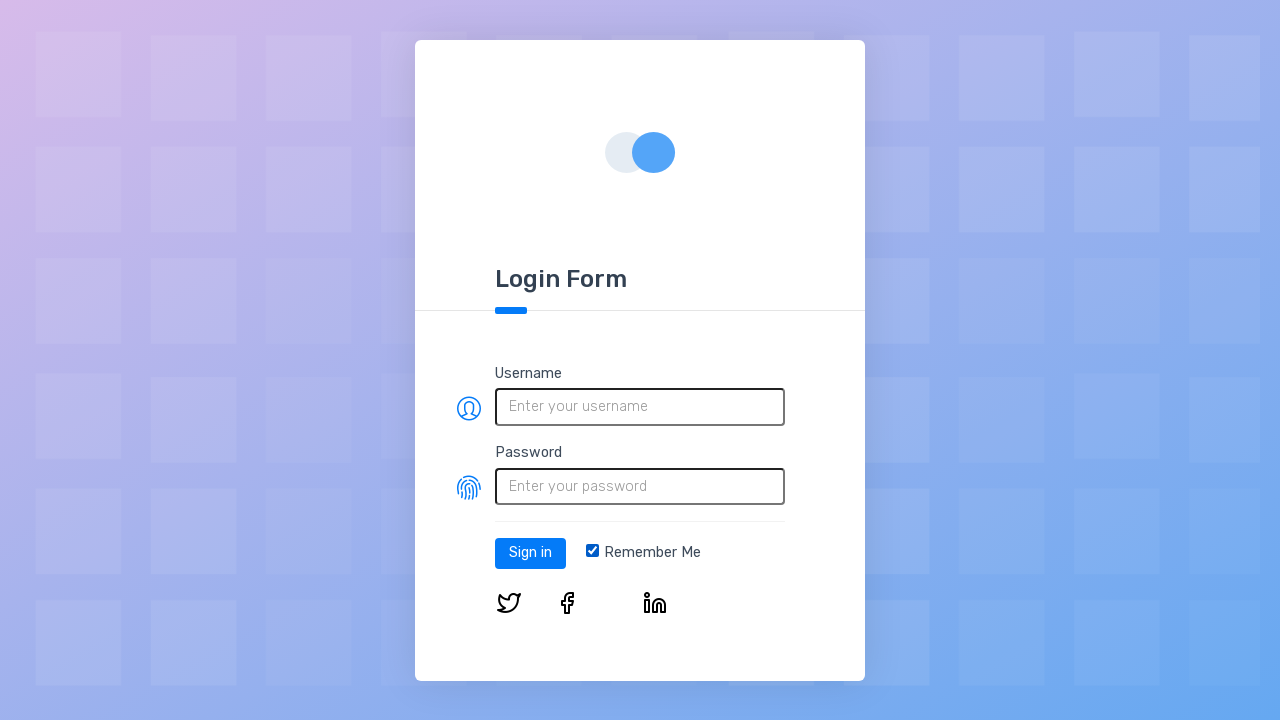